Tests working with multiple browser windows using an alternative approach - stores window handles and iterates through them to find the new window, then switches between windows to verify titles.

Starting URL: https://the-internet.herokuapp.com/windows

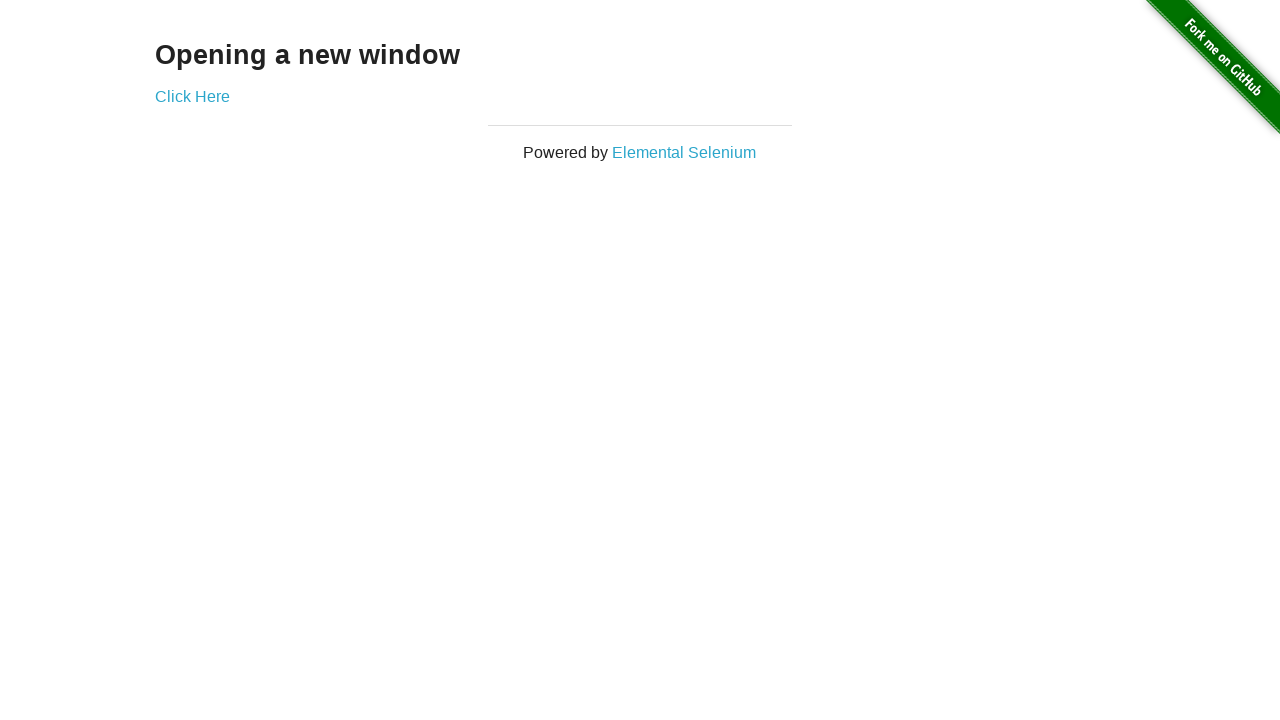

Stored reference to the first page
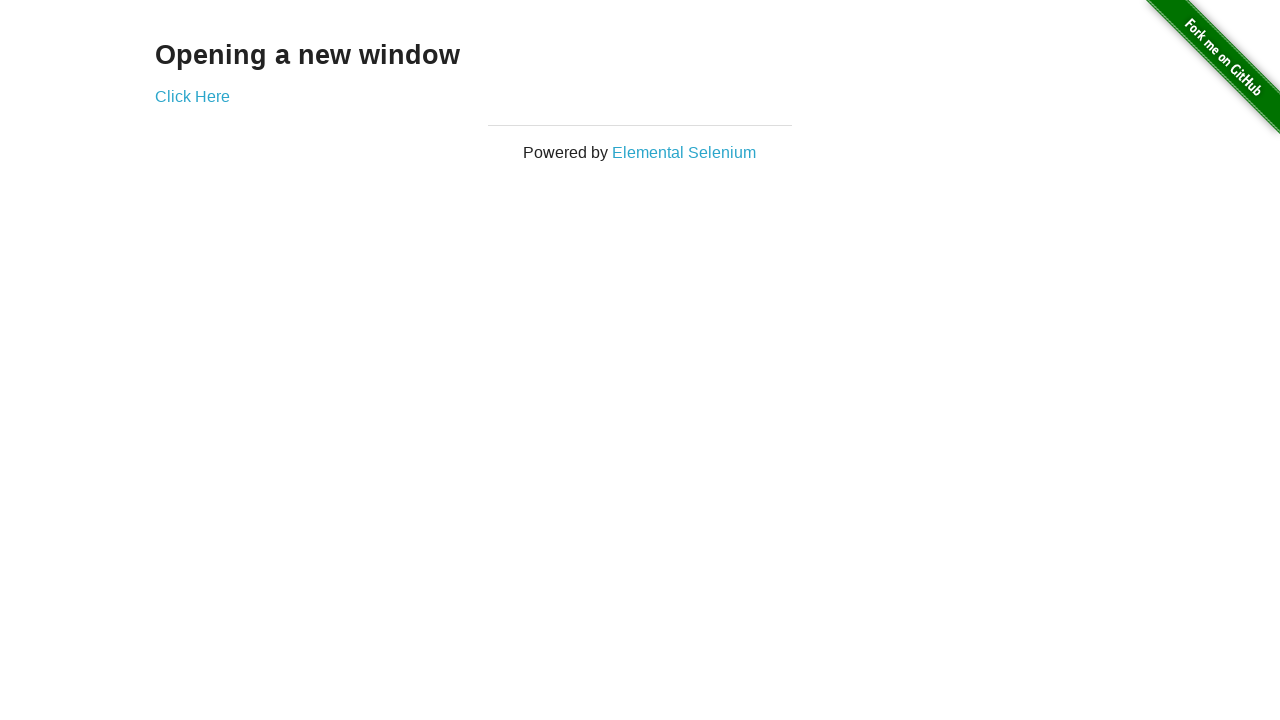

Clicked link that opens a new window at (192, 96) on .example a
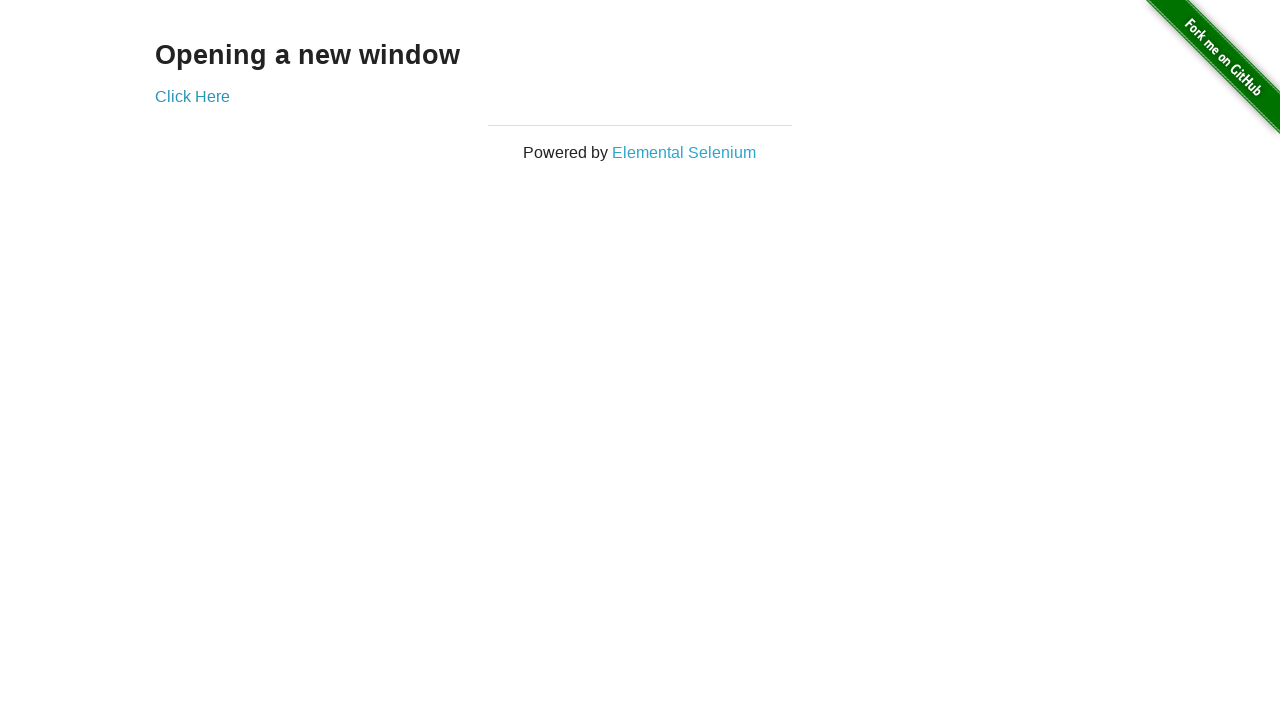

Captured the new window/page object
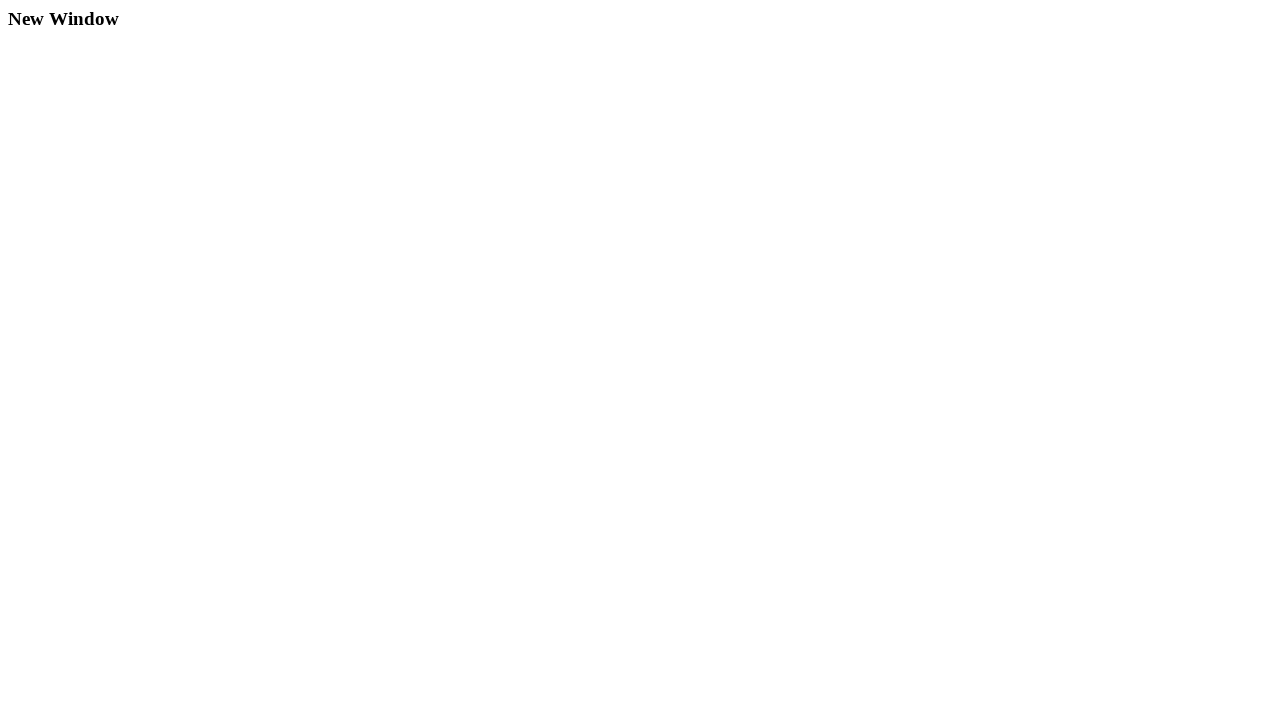

New page finished loading
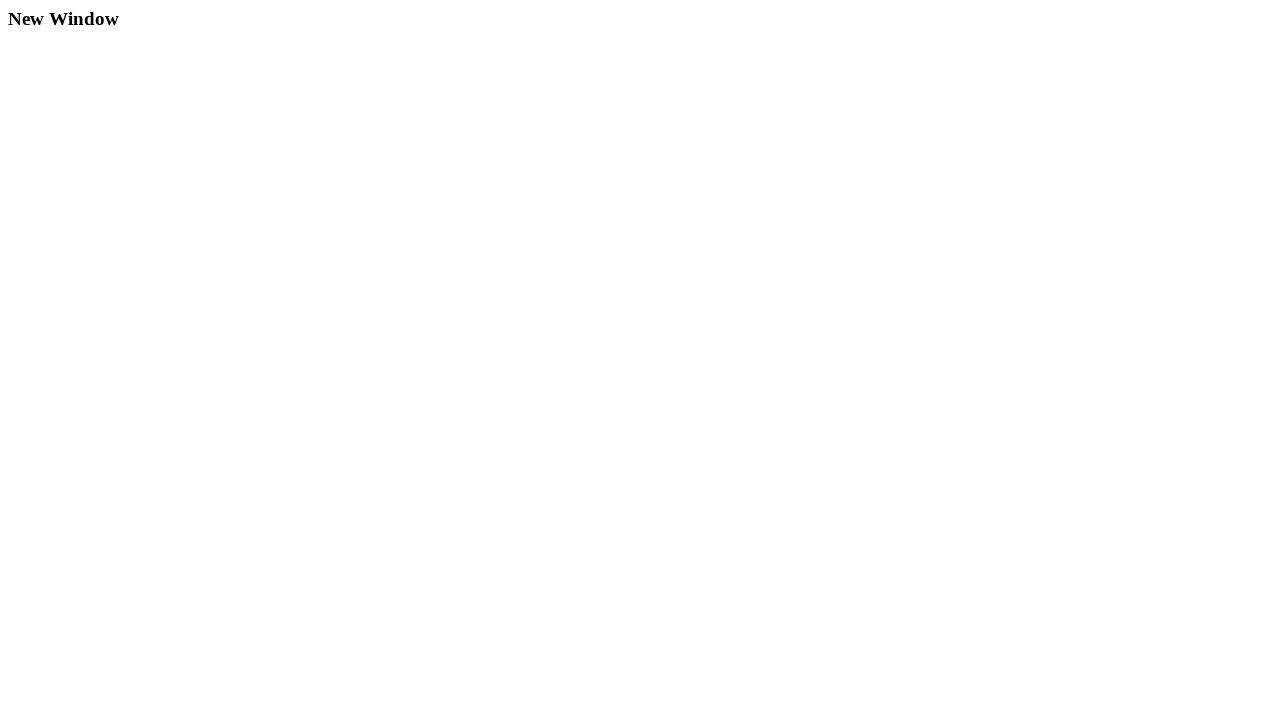

Verified first page title is 'The Internet'
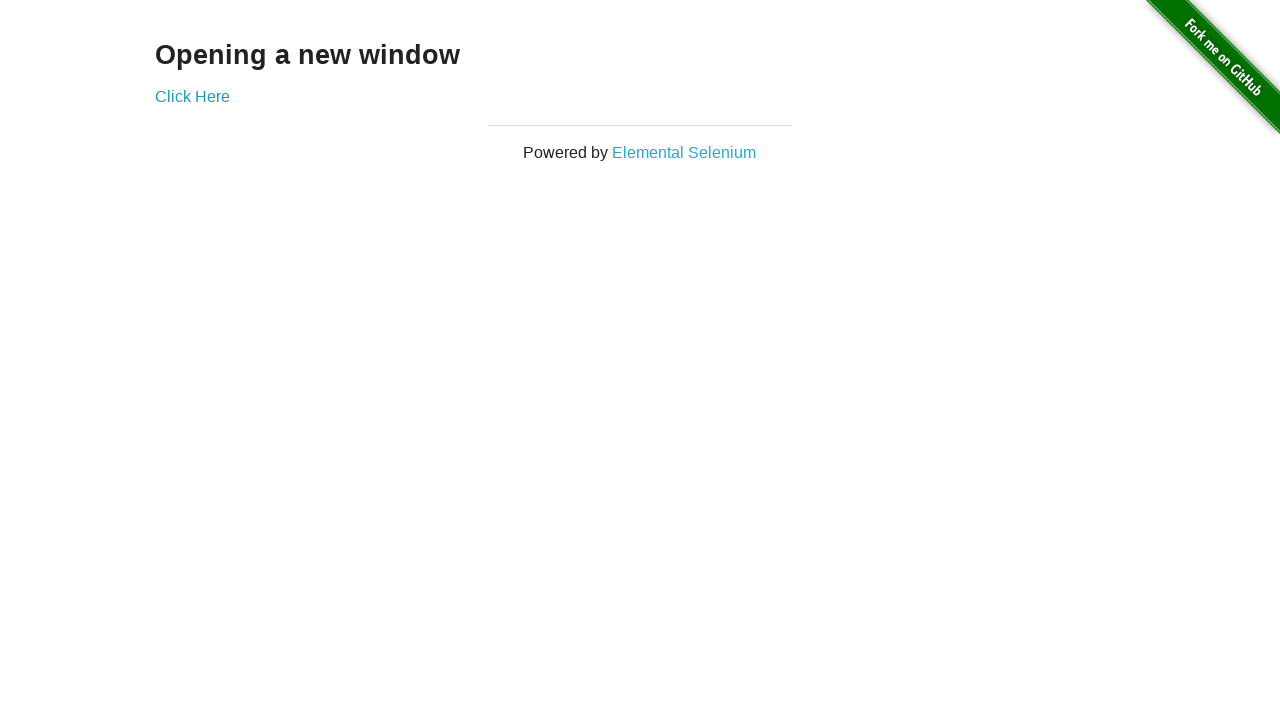

Verified second page title is 'New Window'
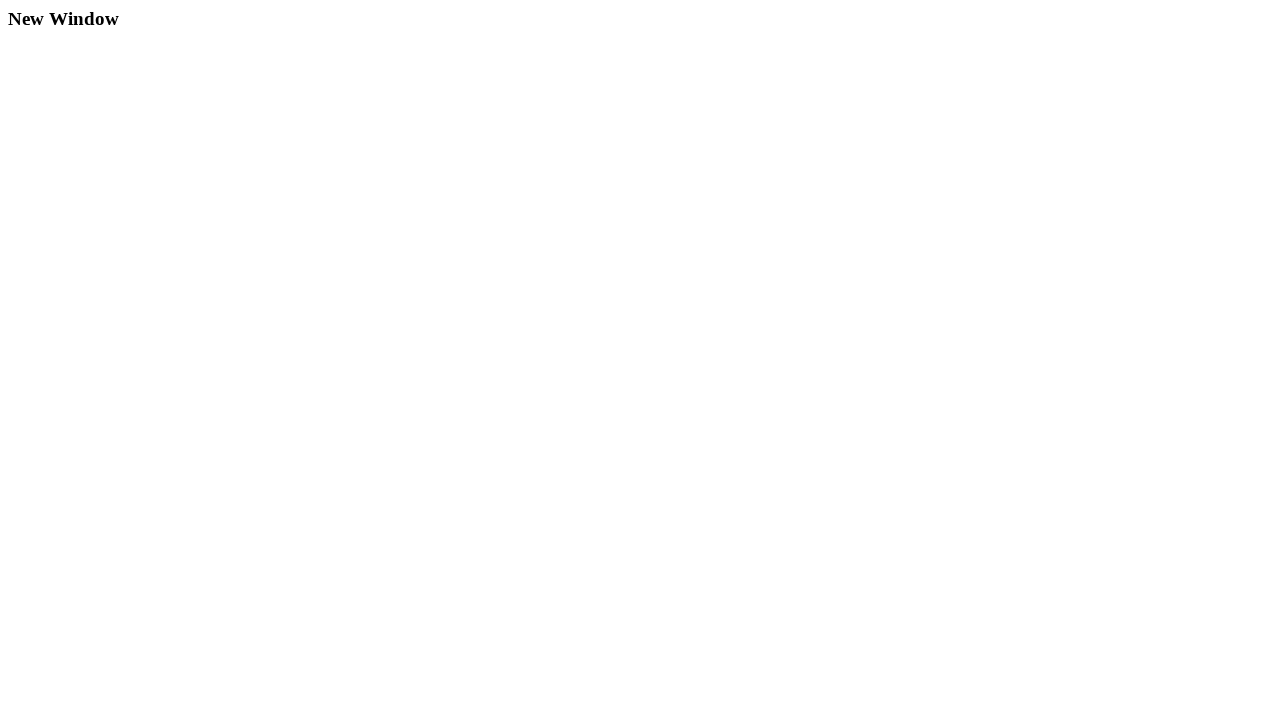

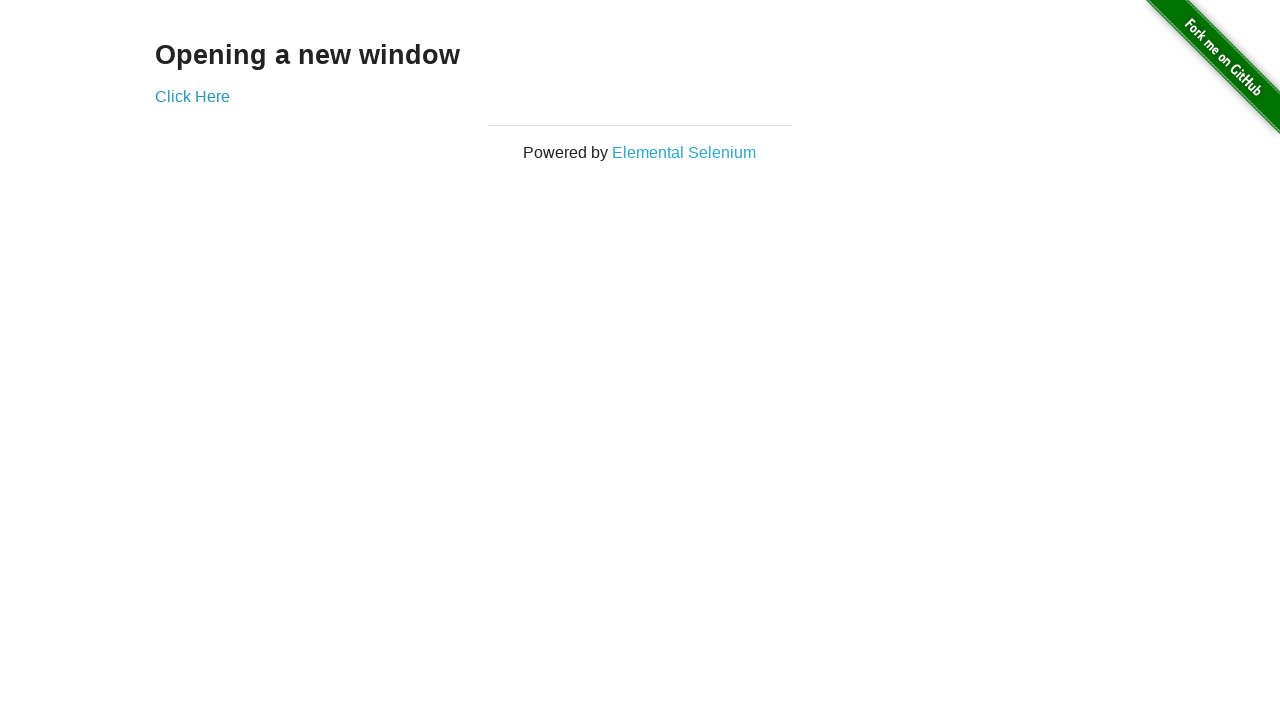